Opens the GoDaddy homepage with a custom window size and verifies the page loads successfully by waiting for content to appear.

Starting URL: https://www.godaddy.com/

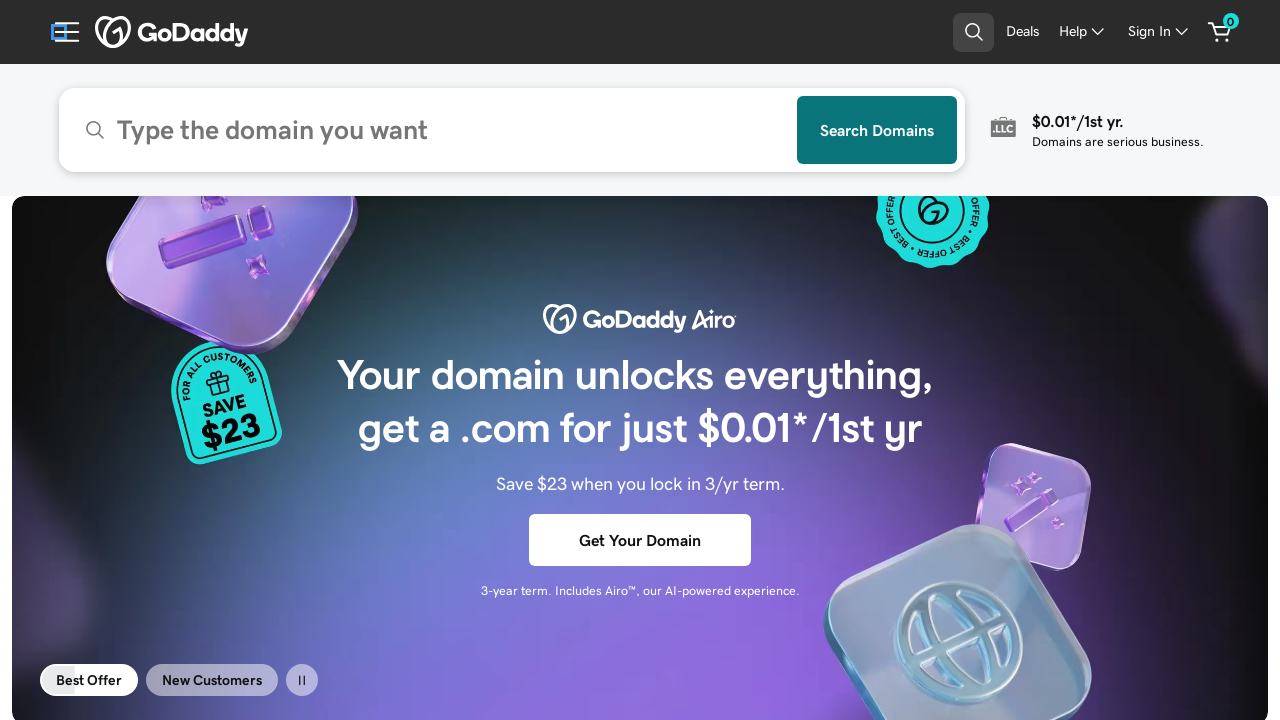

Set viewport size to 500x1000
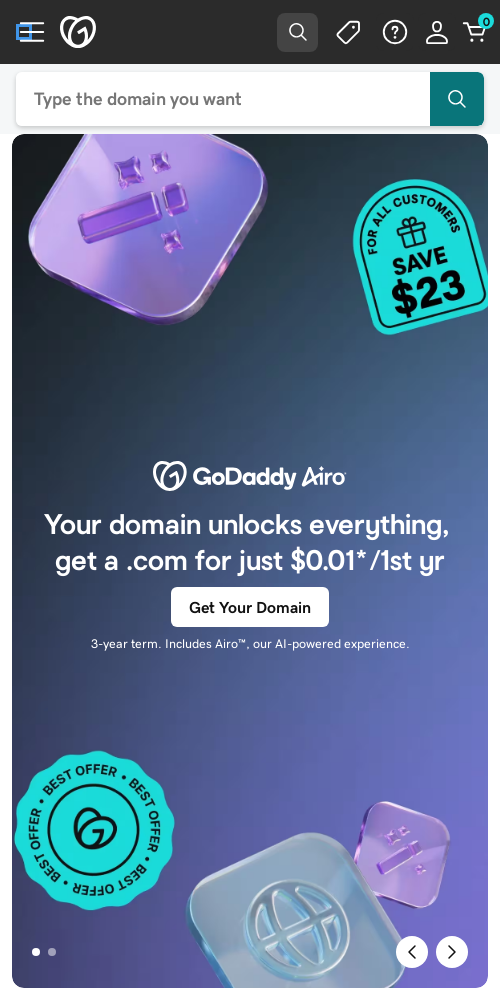

Waited for DOM content to be fully loaded
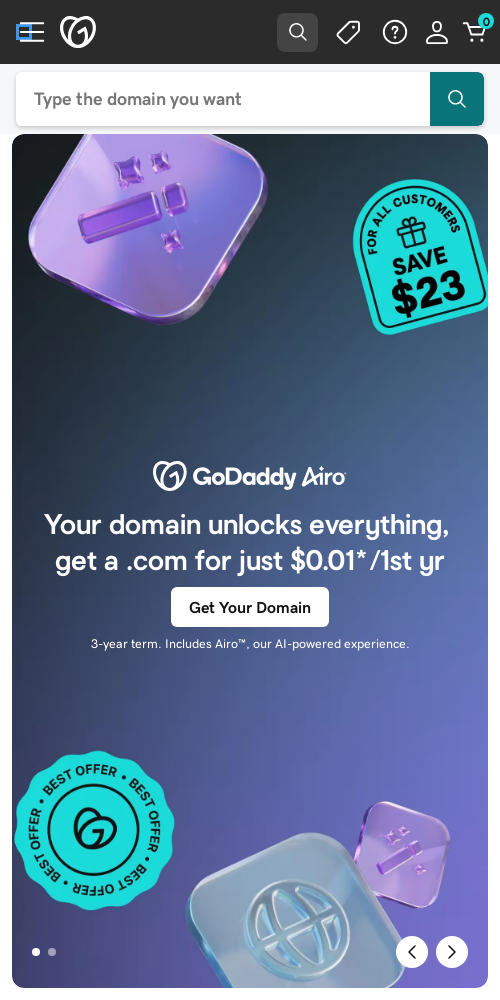

Verified body element is present on the page
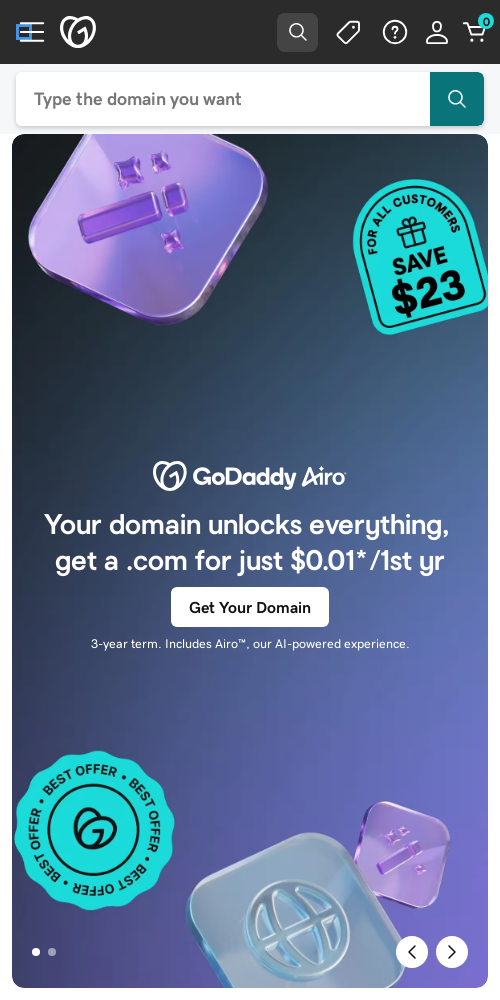

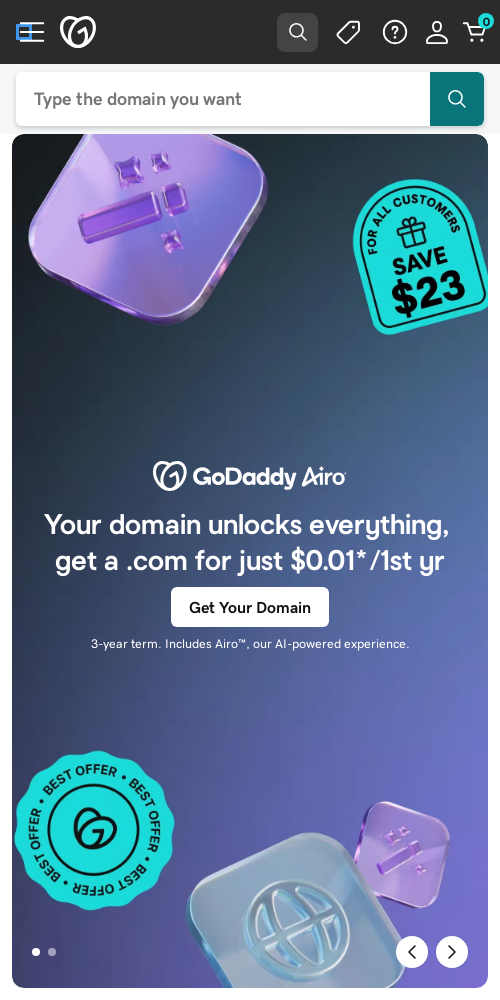